Solves a math captcha by reading a value, calculating the result using a logarithmic formula, and submitting the answer along with checkbox selections

Starting URL: http://suninjuly.github.io/math.html

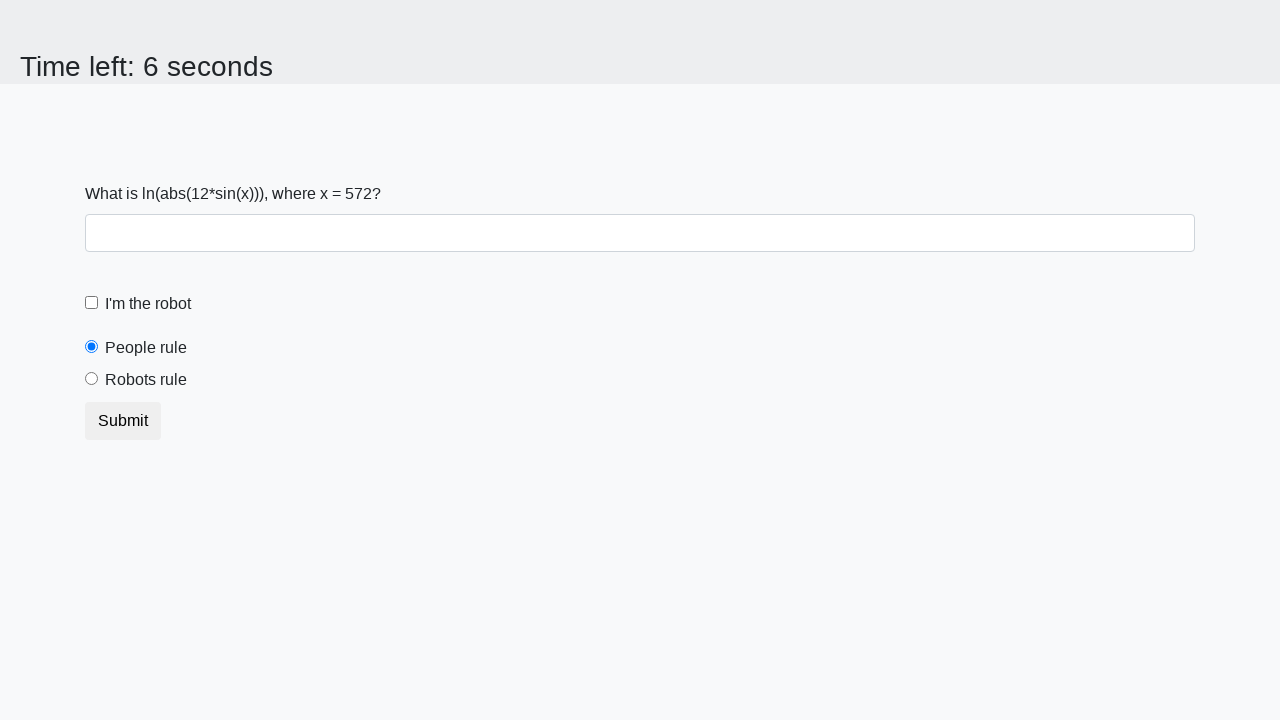

Located and read the math value from #input_value element
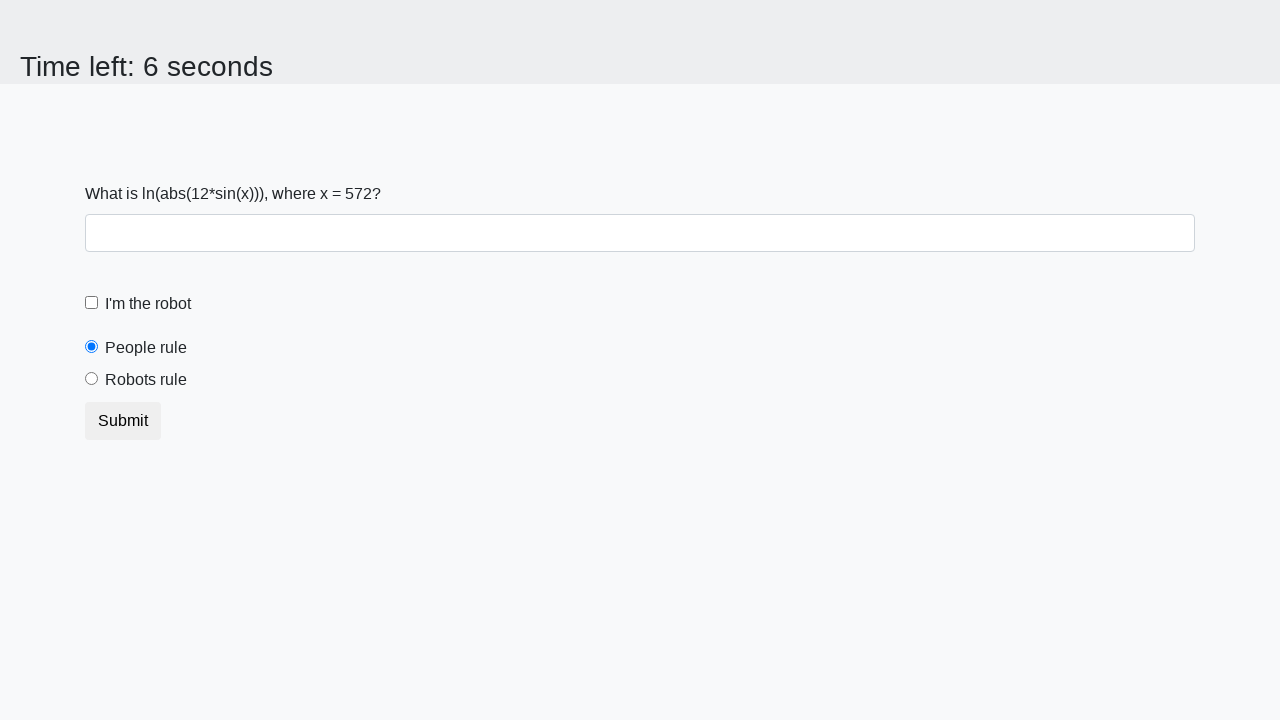

Calculated the logarithmic formula result: log(12 * sin(x))
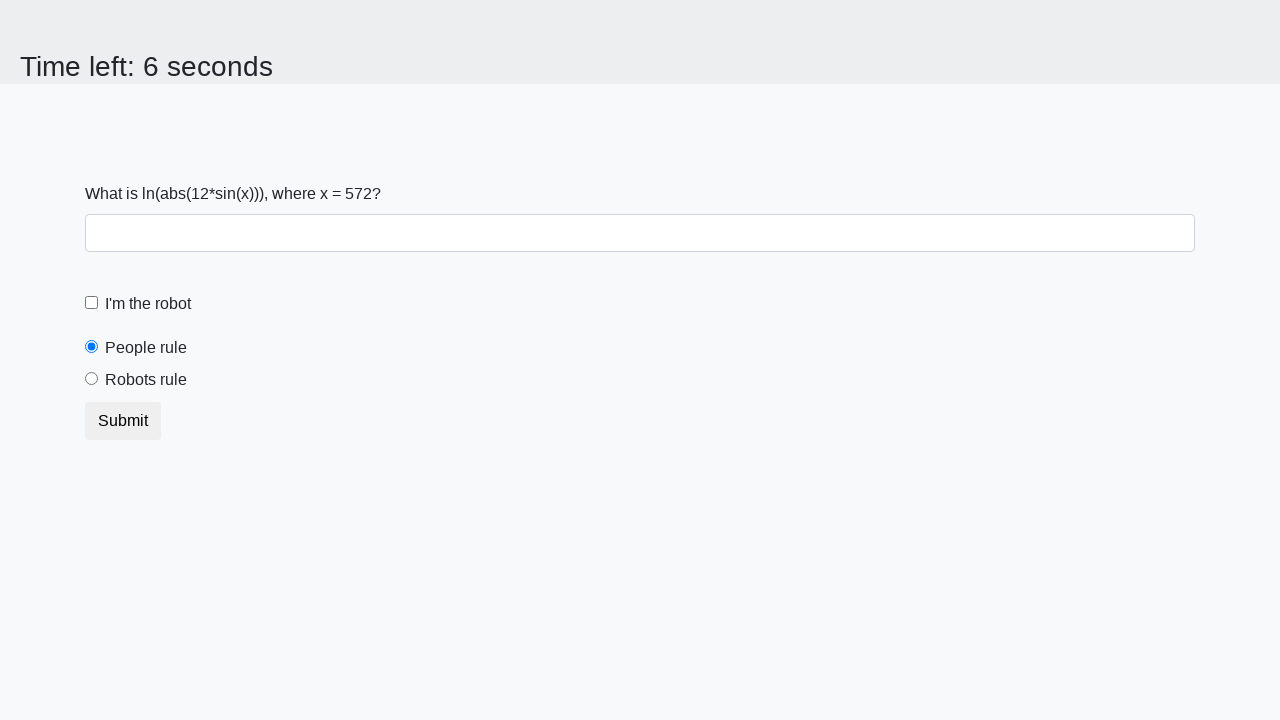

Filled the answer field with calculated value on #answer
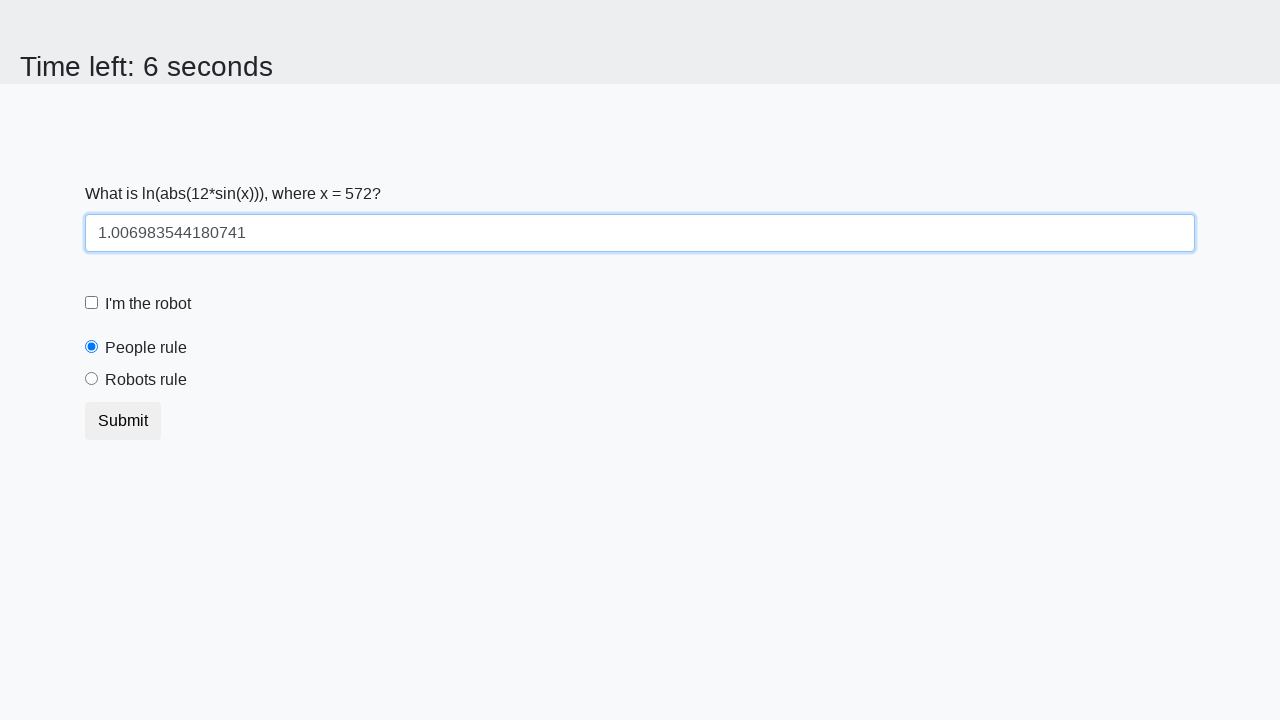

Clicked the robot checkbox at (148, 304) on [for='robotCheckbox']
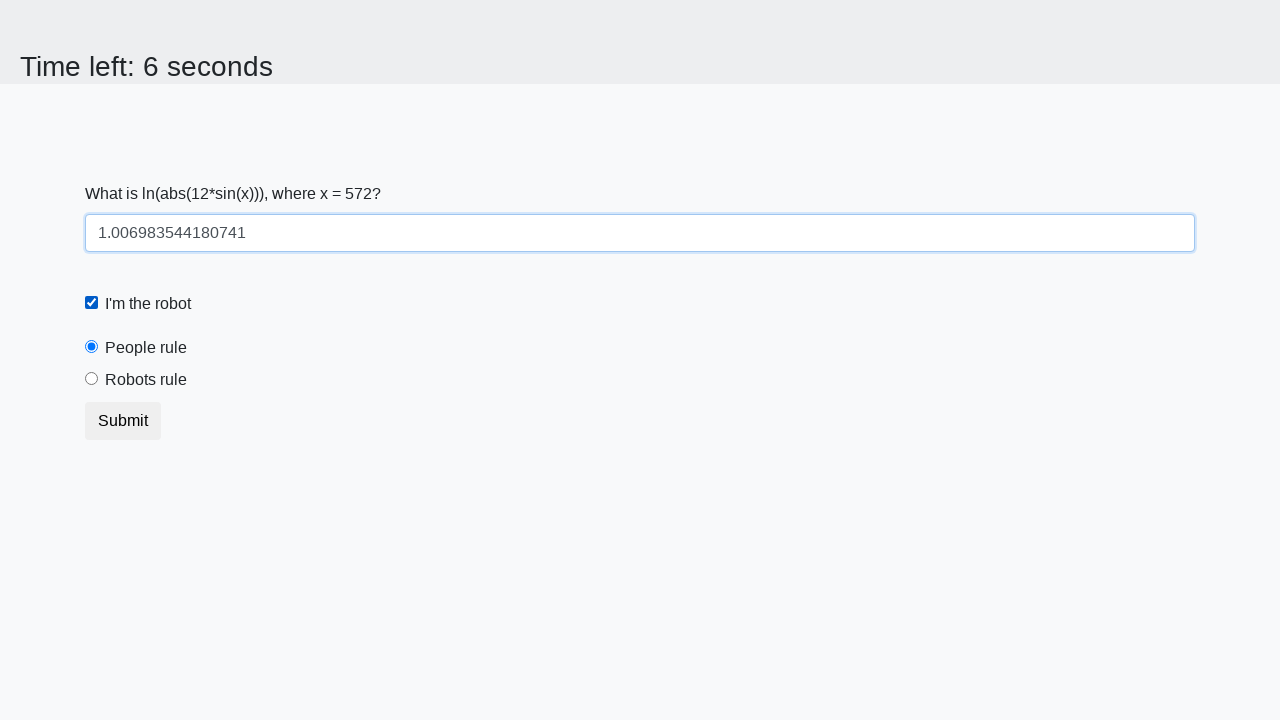

Clicked the robots rule radio button at (146, 380) on [for='robotsRule']
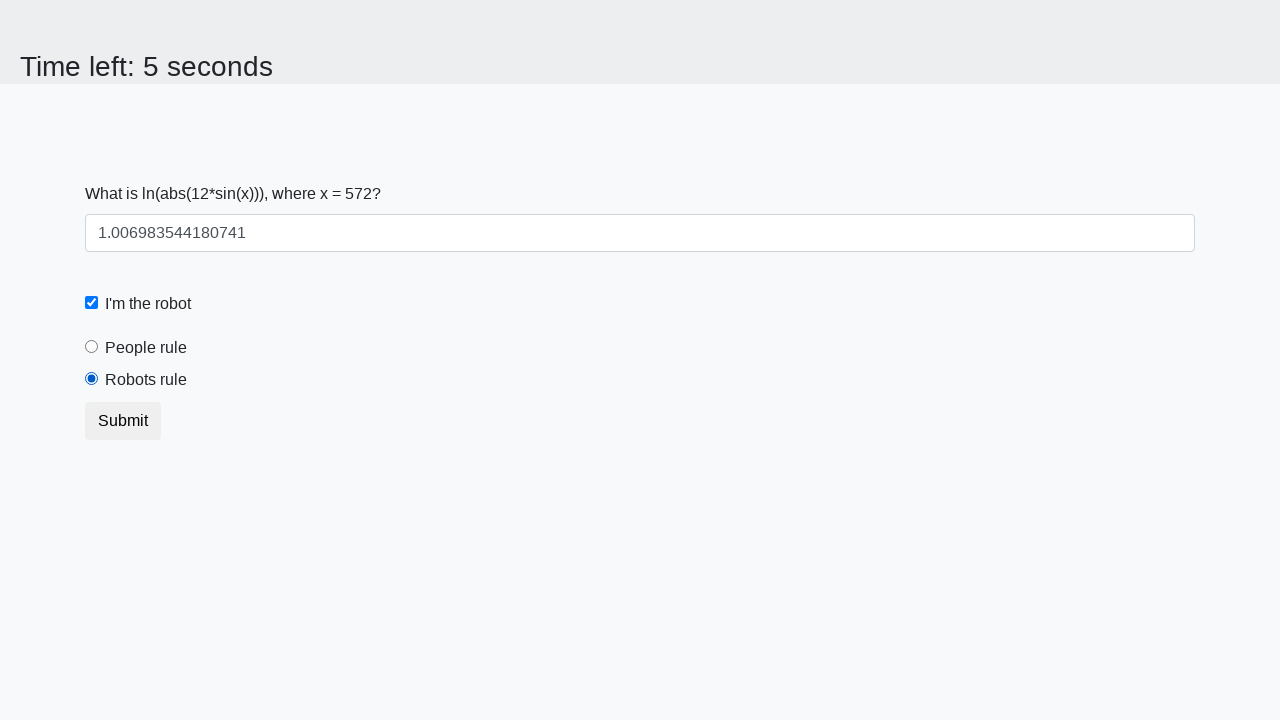

Clicked the submit button to submit the form at (123, 421) on .btn.btn-default
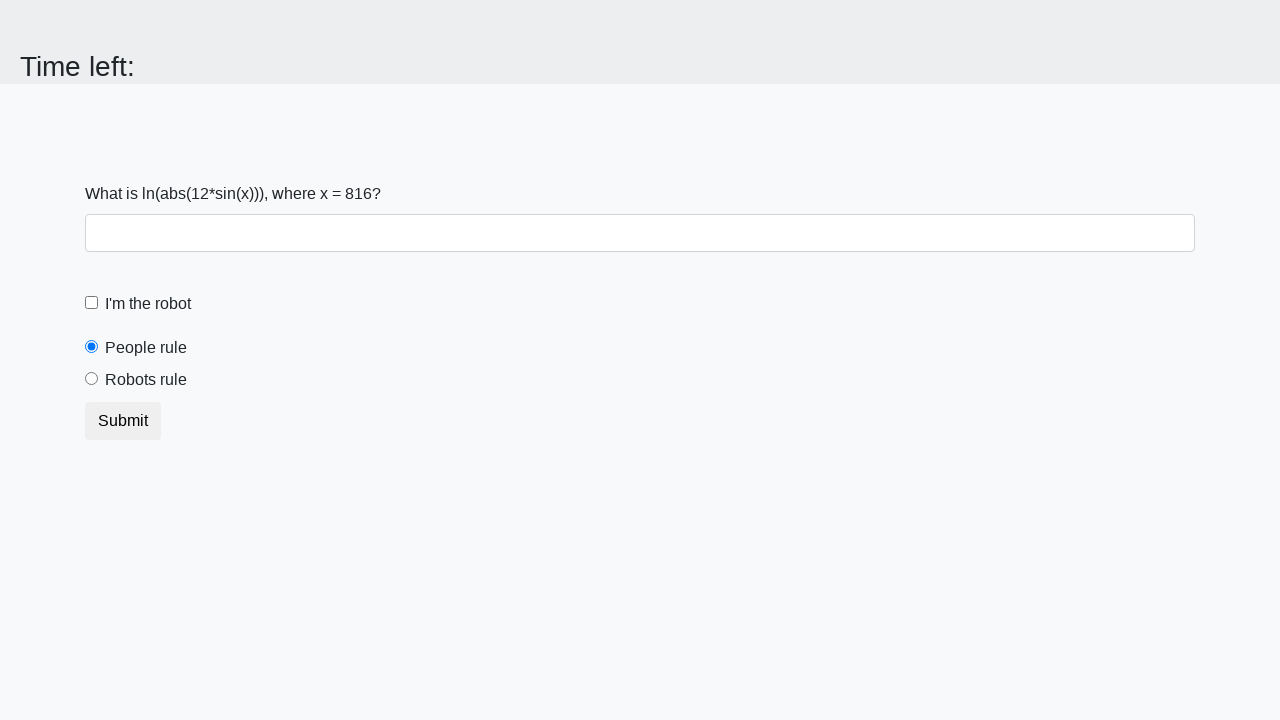

Waited 2 seconds for the result page to load
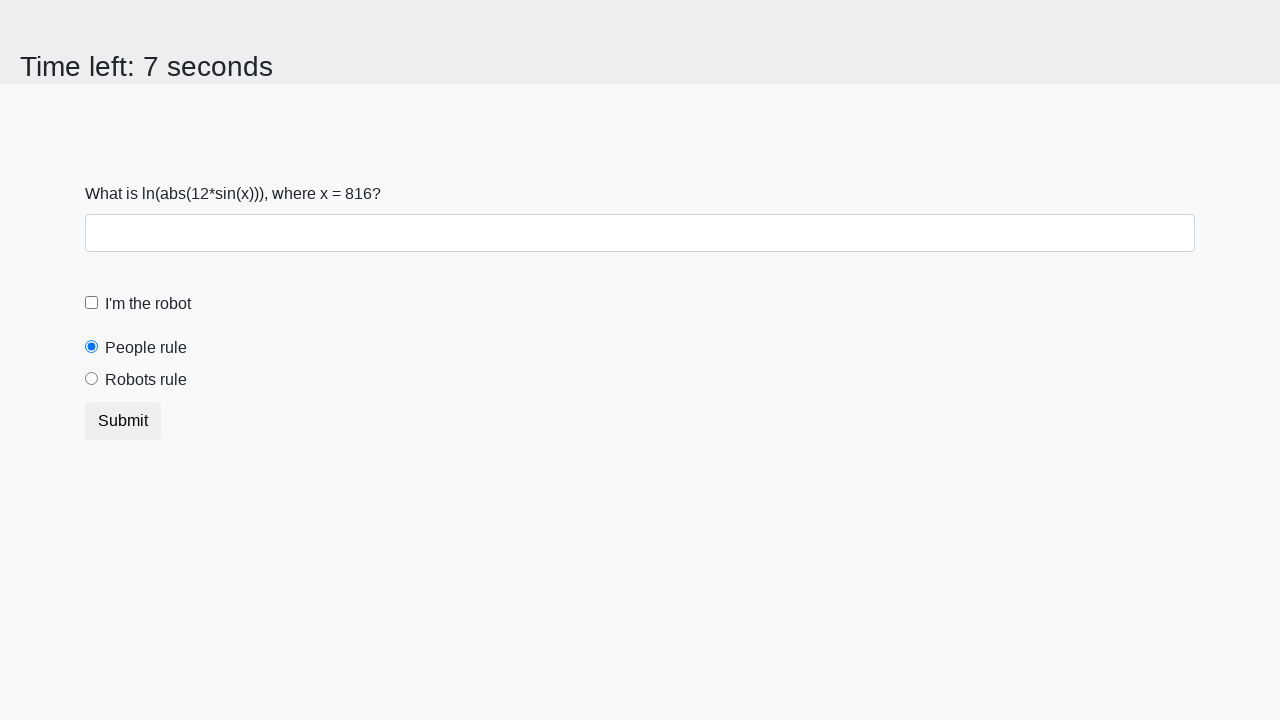

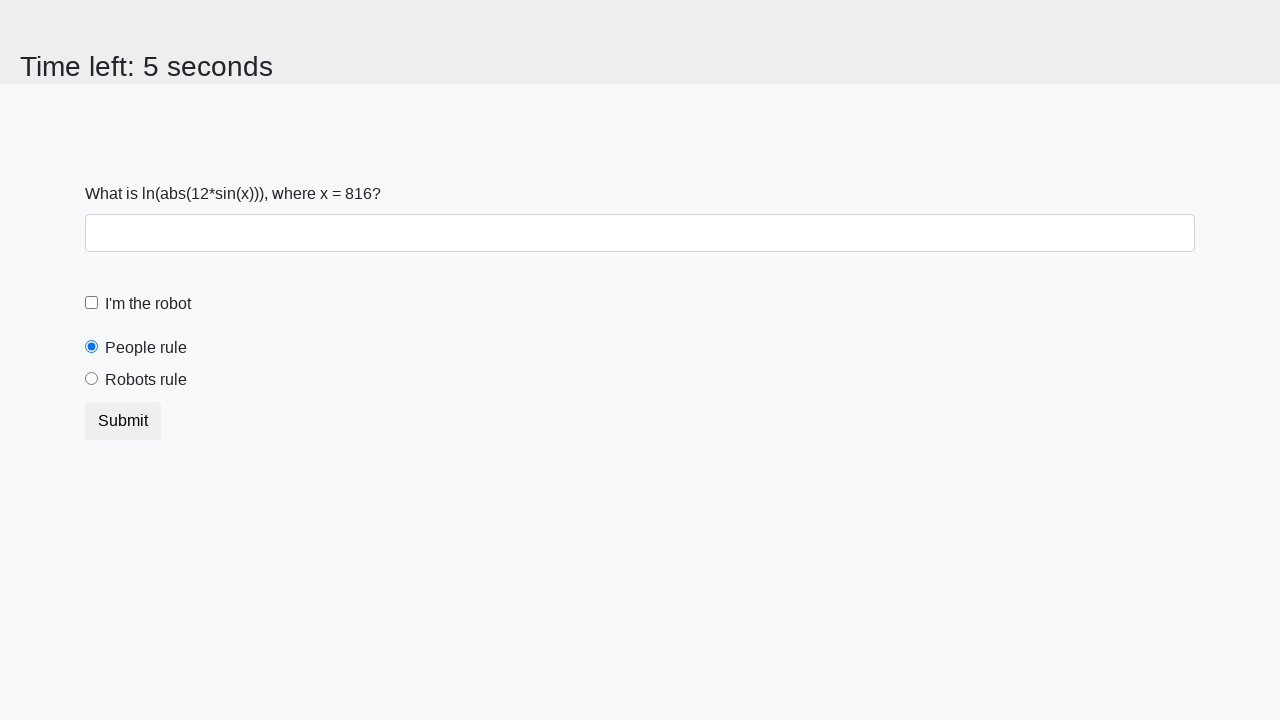